Tests browser window and tab functionality on DemoQA by navigating to the Browser Windows section, clicking the New Tab button, switching to the new tab, then clicking the New Window button and switching to the new window.

Starting URL: https://demoqa.com/

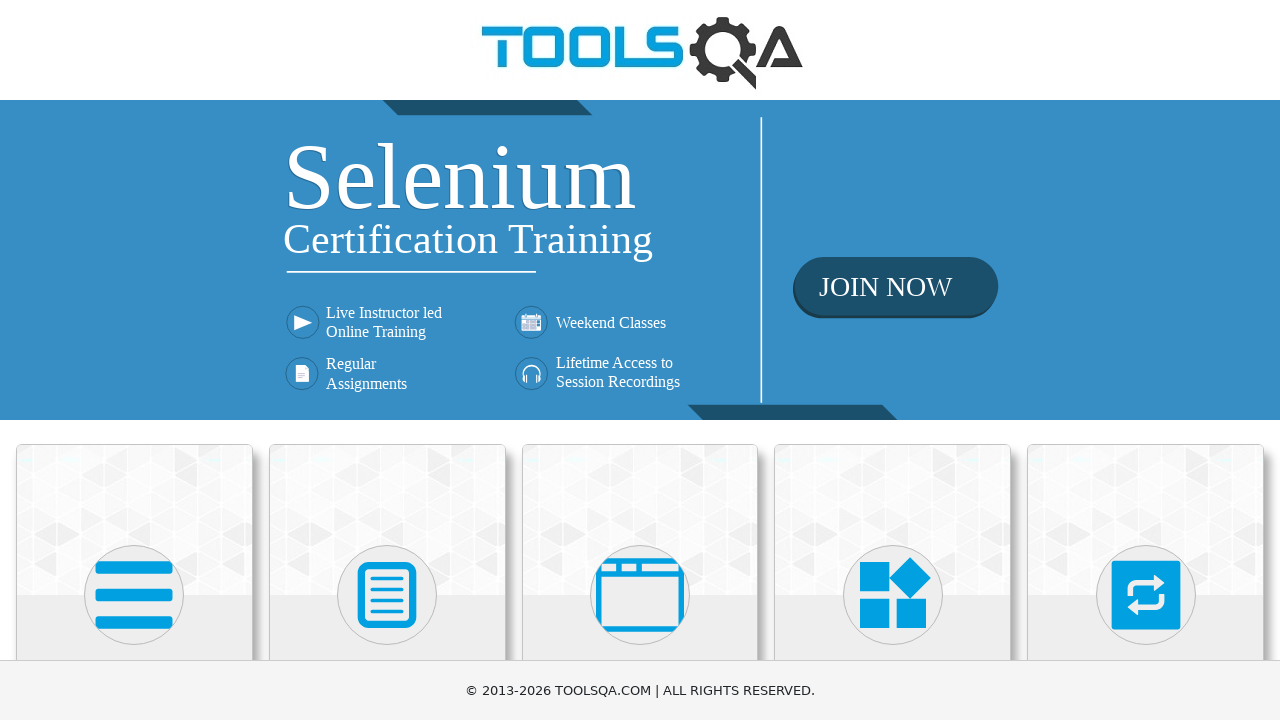

Scrolled down 400px to see menu options
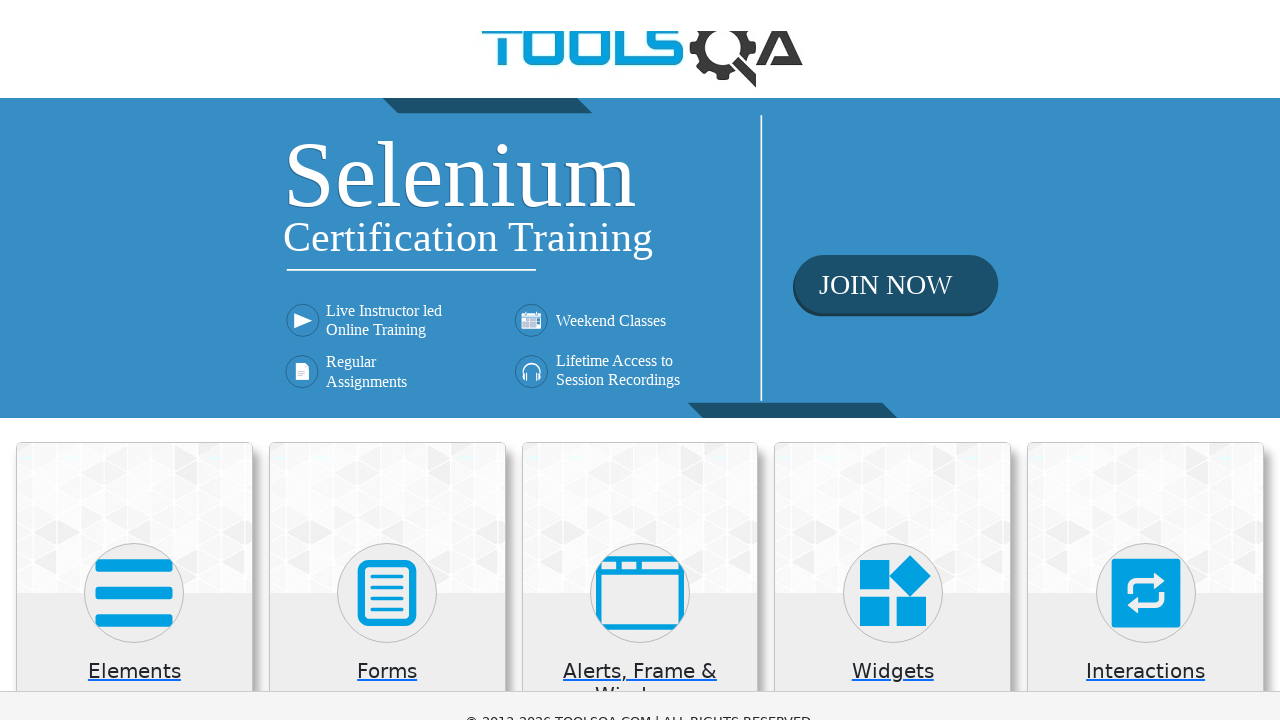

Clicked on 'Alerts, Frame & Windows' menu at (640, 285) on xpath=//h5[text()='Alerts, Frame & Windows']
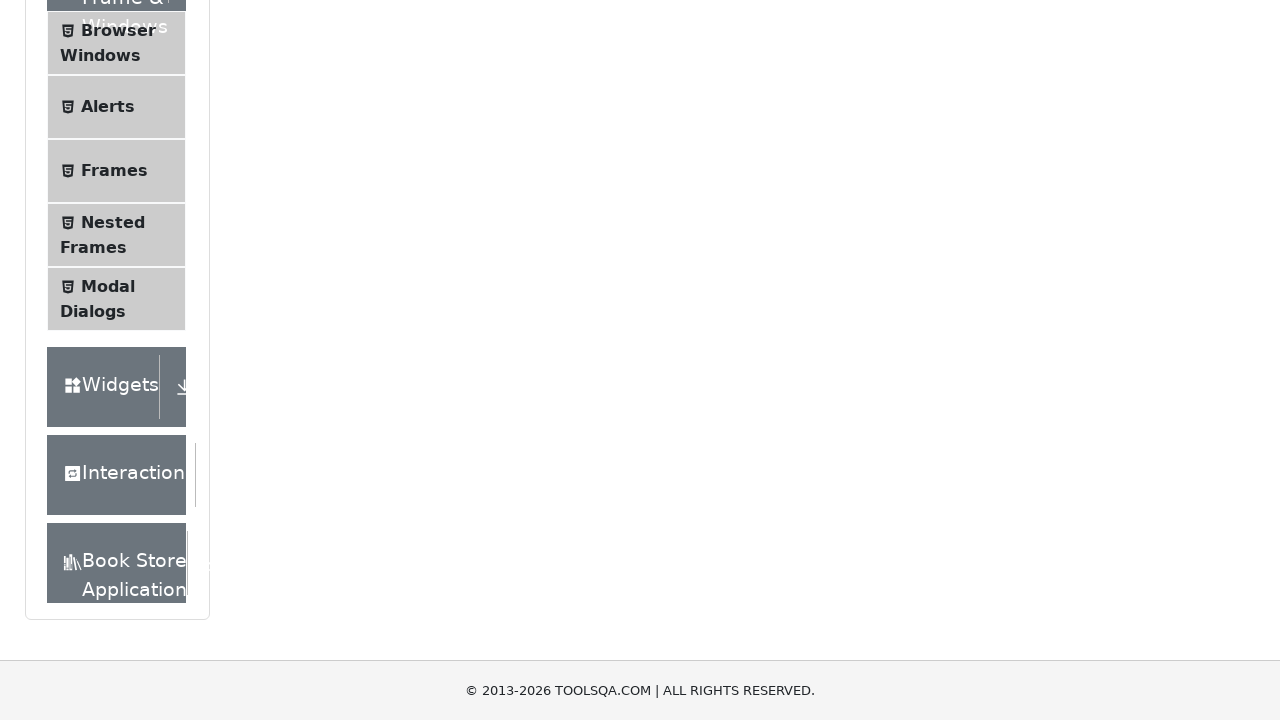

Clicked on 'Browser Windows' submenu at (118, 30) on xpath=//span[text()='Browser Windows']
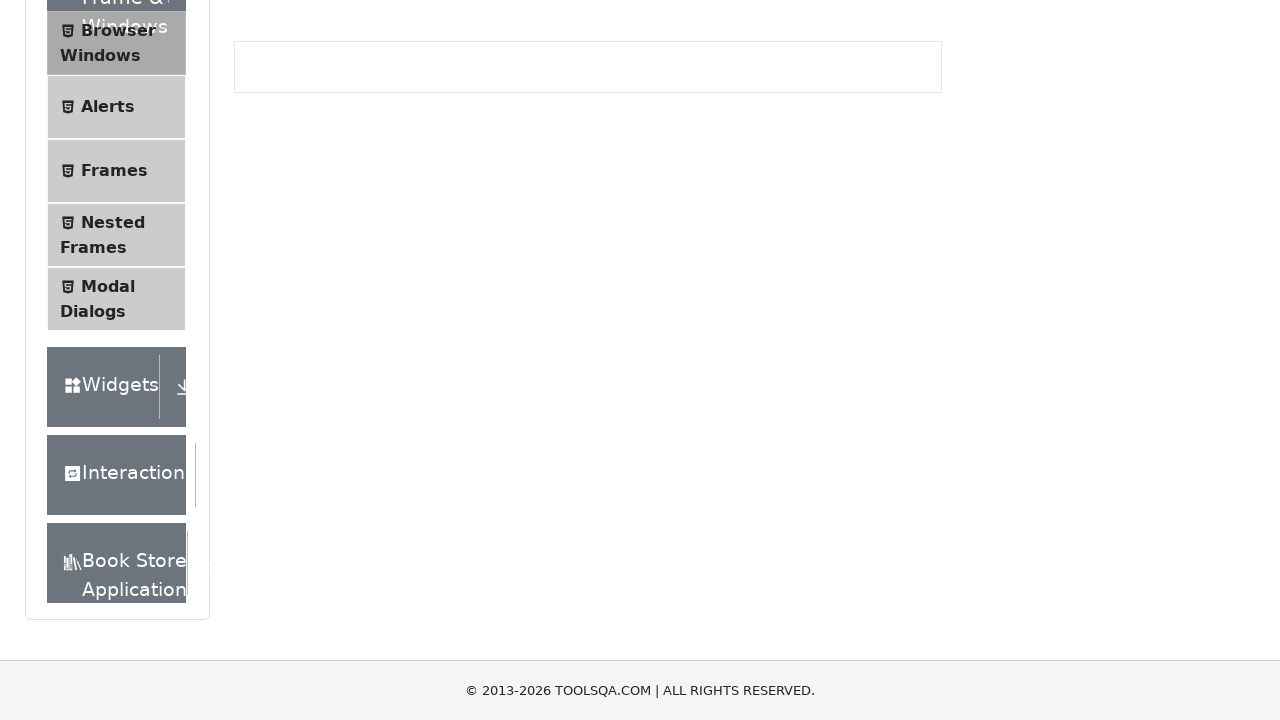

Clicked New Tab button at (280, 242) on #tabButton
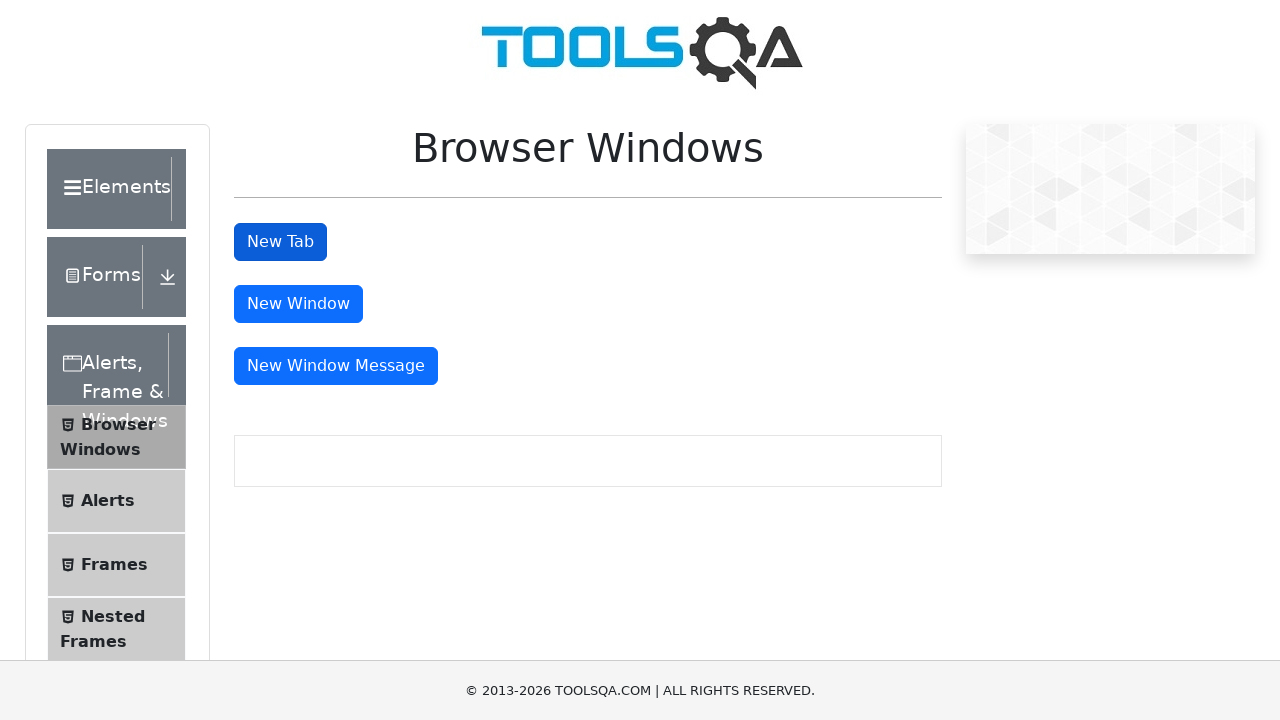

New tab loaded and ready
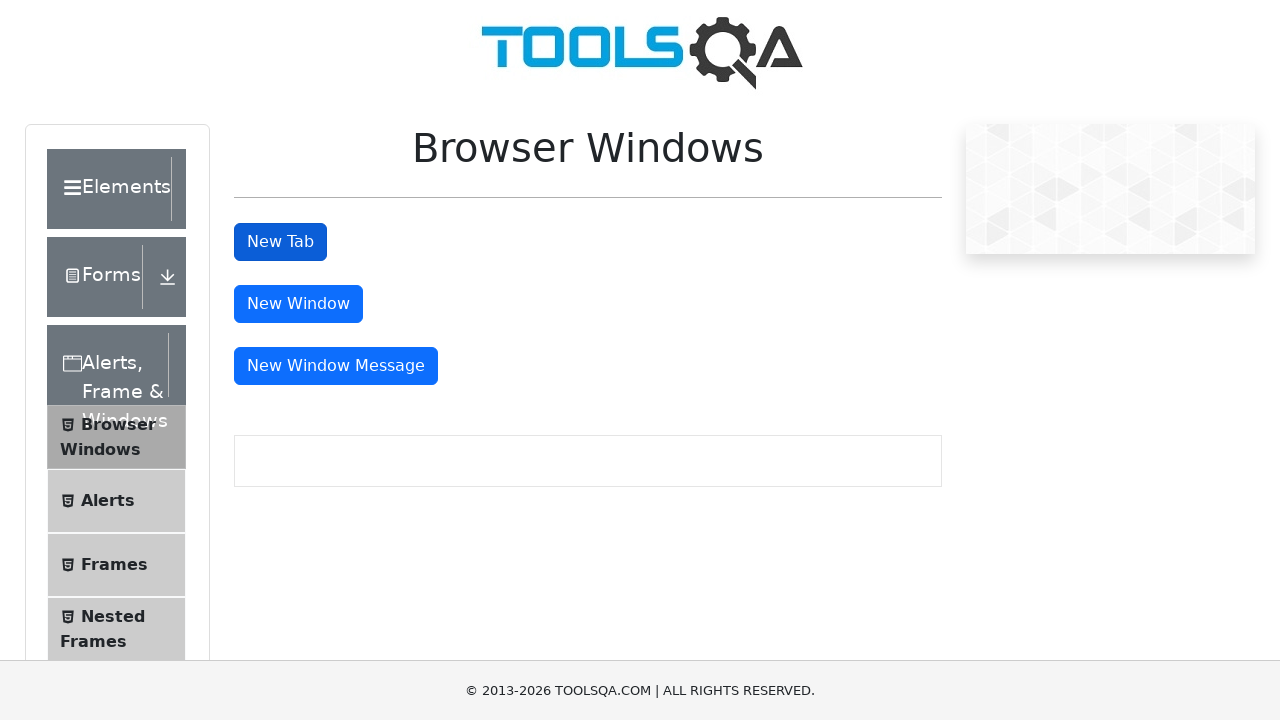

Verified sample heading is present in new tab
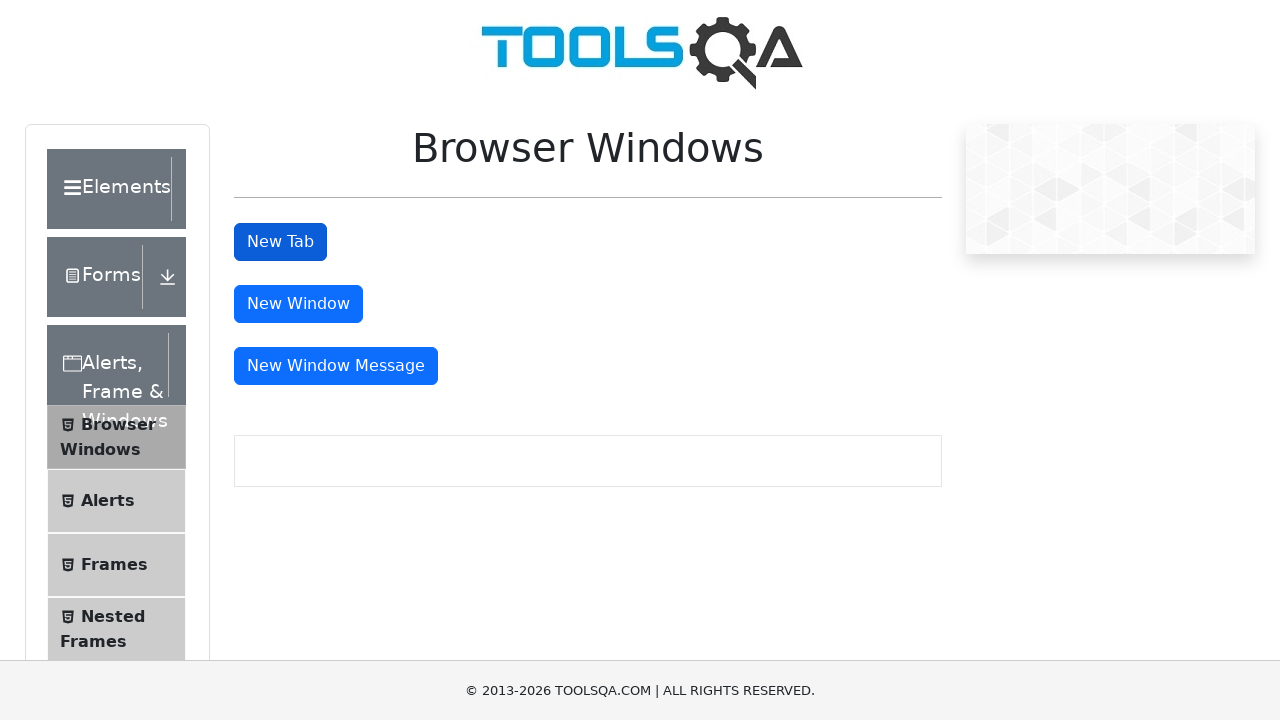

Closed new tab
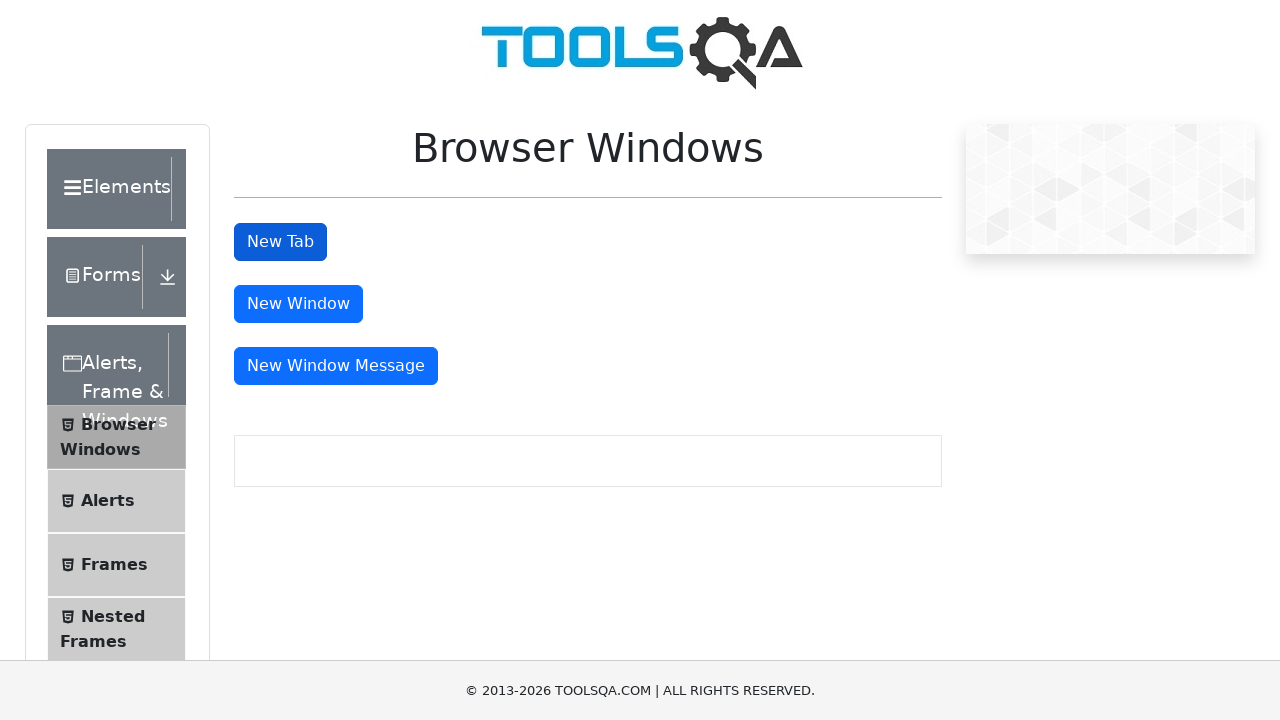

Clicked New Window button at (298, 304) on #windowButton
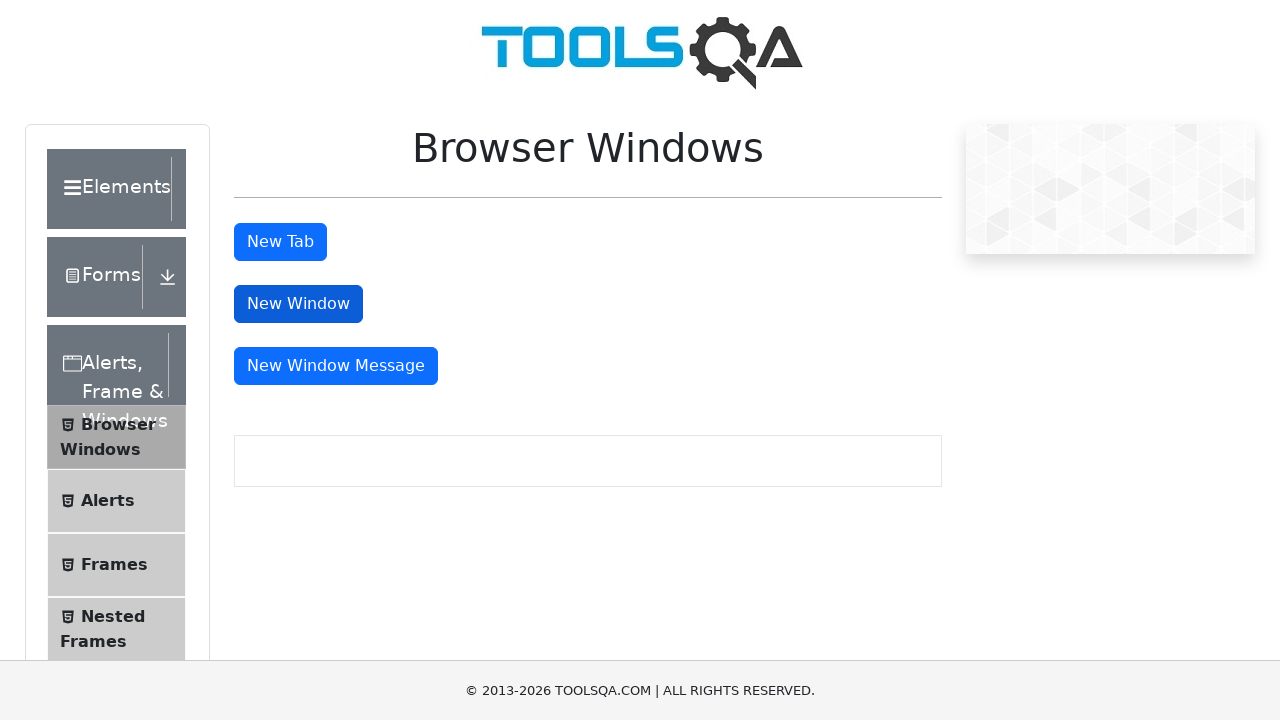

New window loaded and ready
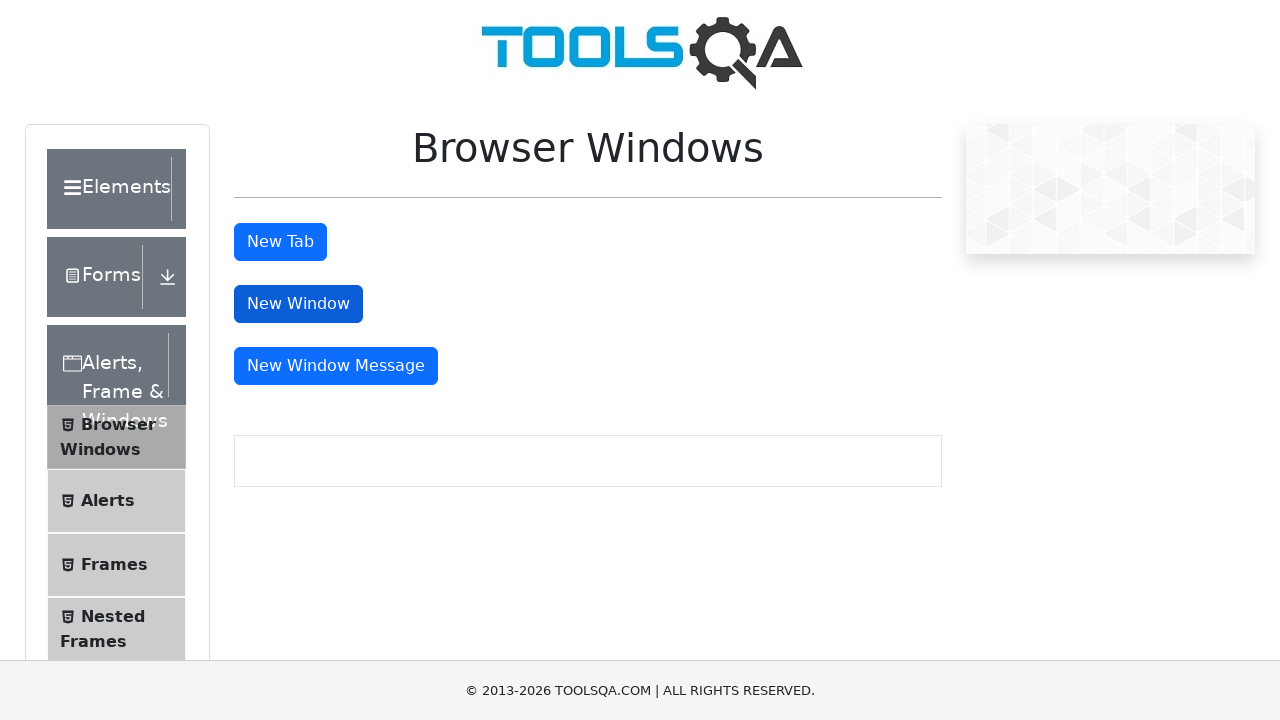

Verified sample heading is present in new window
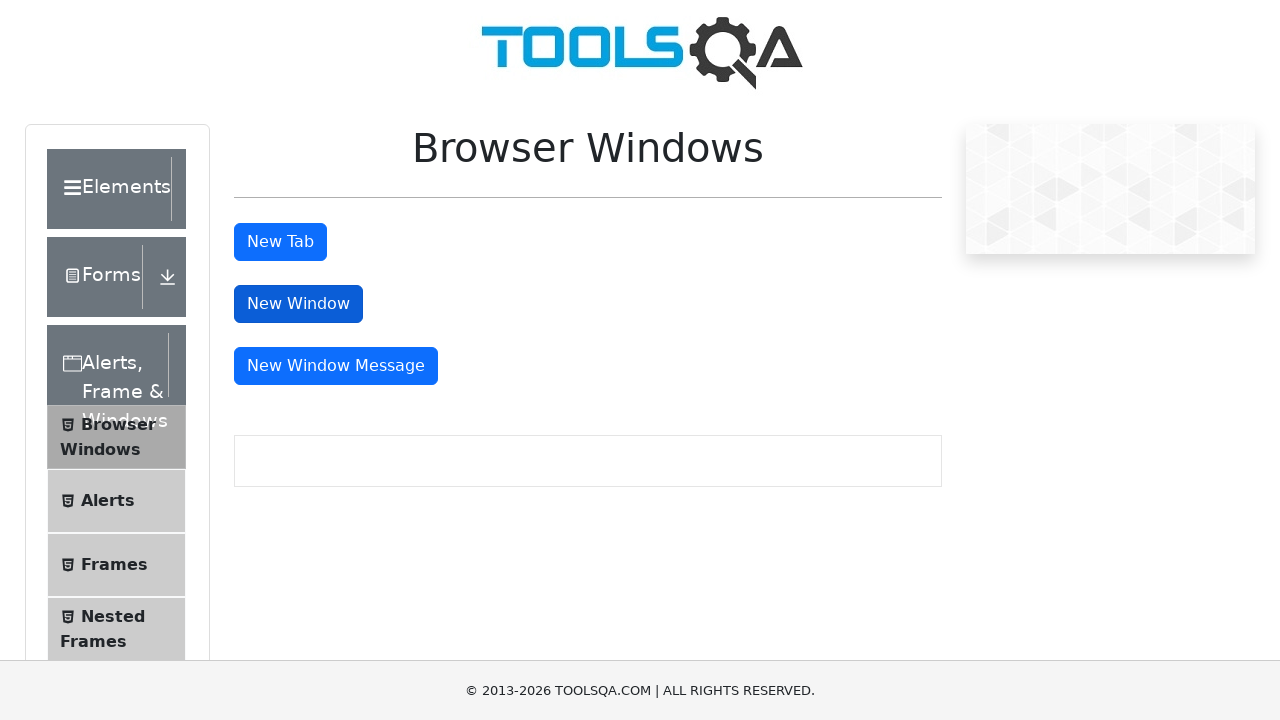

Closed new window
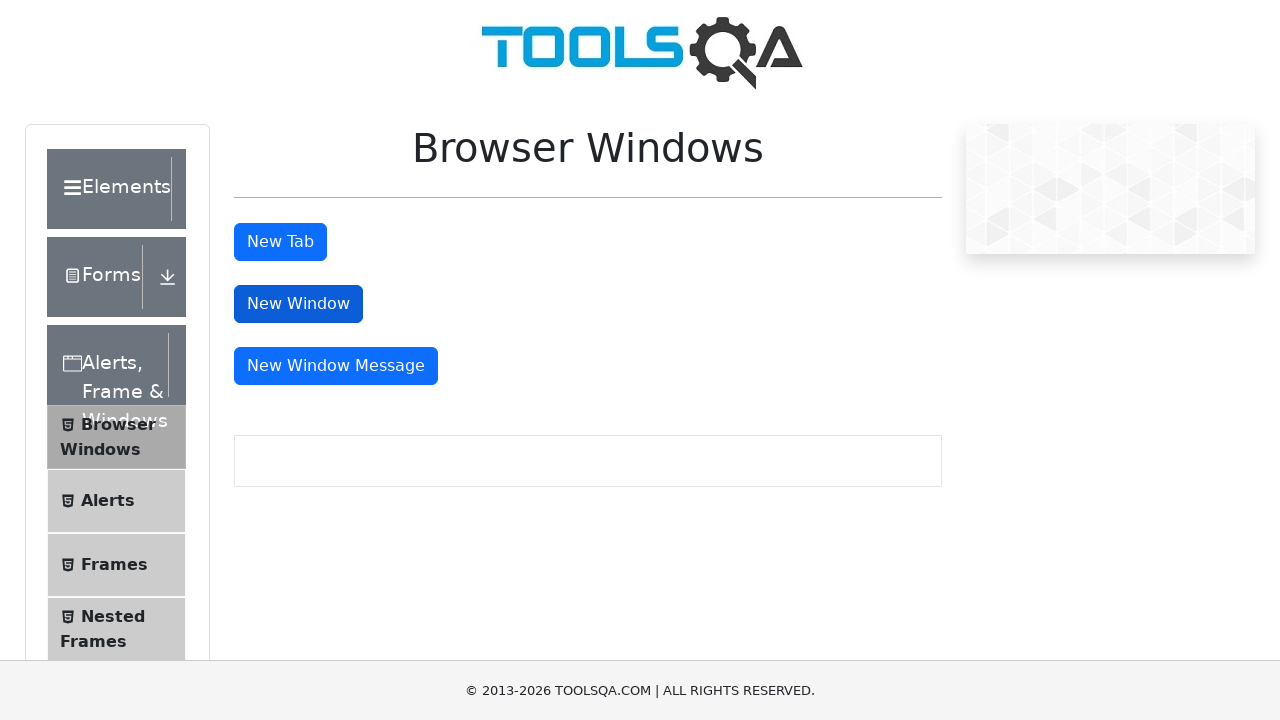

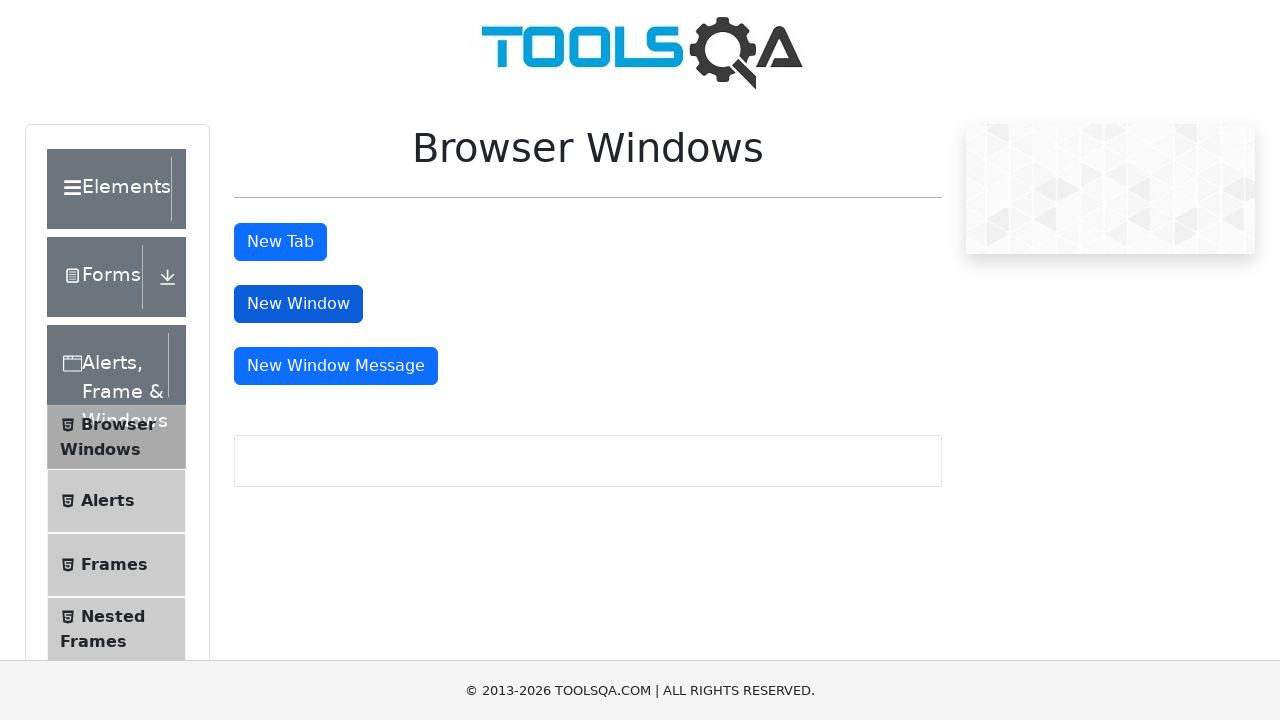